Tests that "Clear completed" button is hidden when there are no completed items.

Starting URL: https://demo.playwright.dev/todomvc

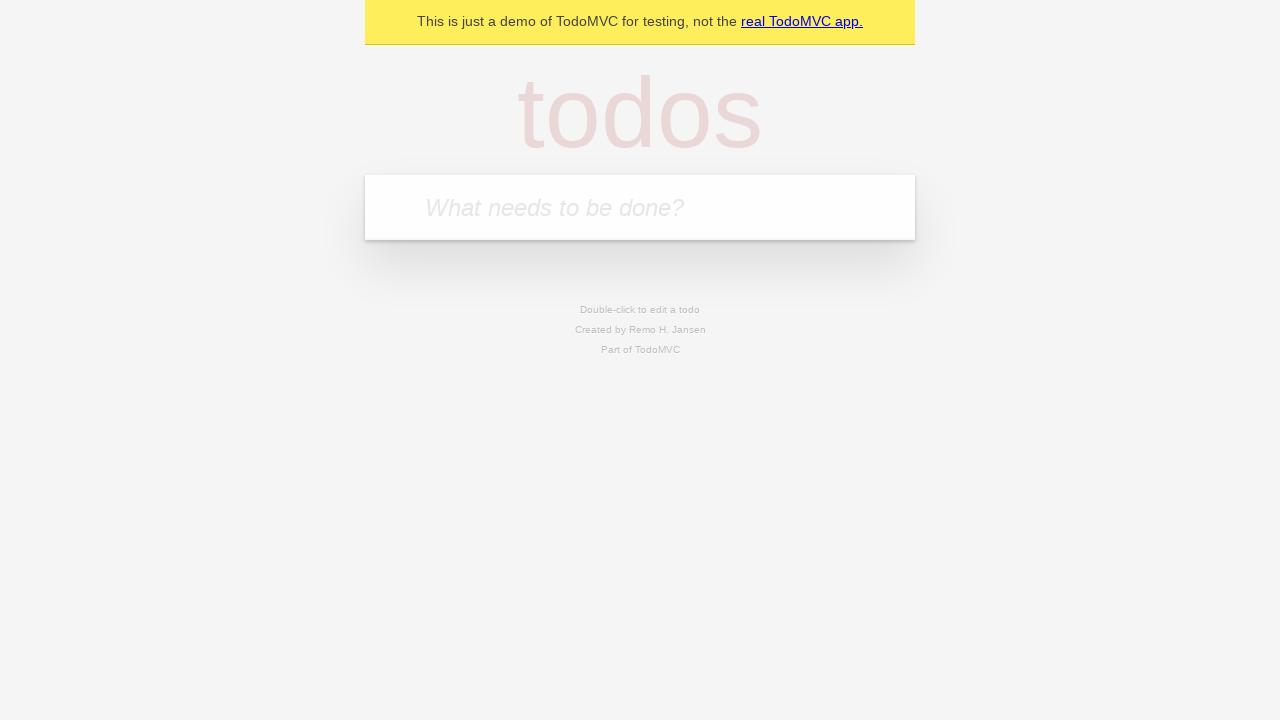

Filled todo input with 'buy some cheese' on internal:attr=[placeholder="What needs to be done?"i]
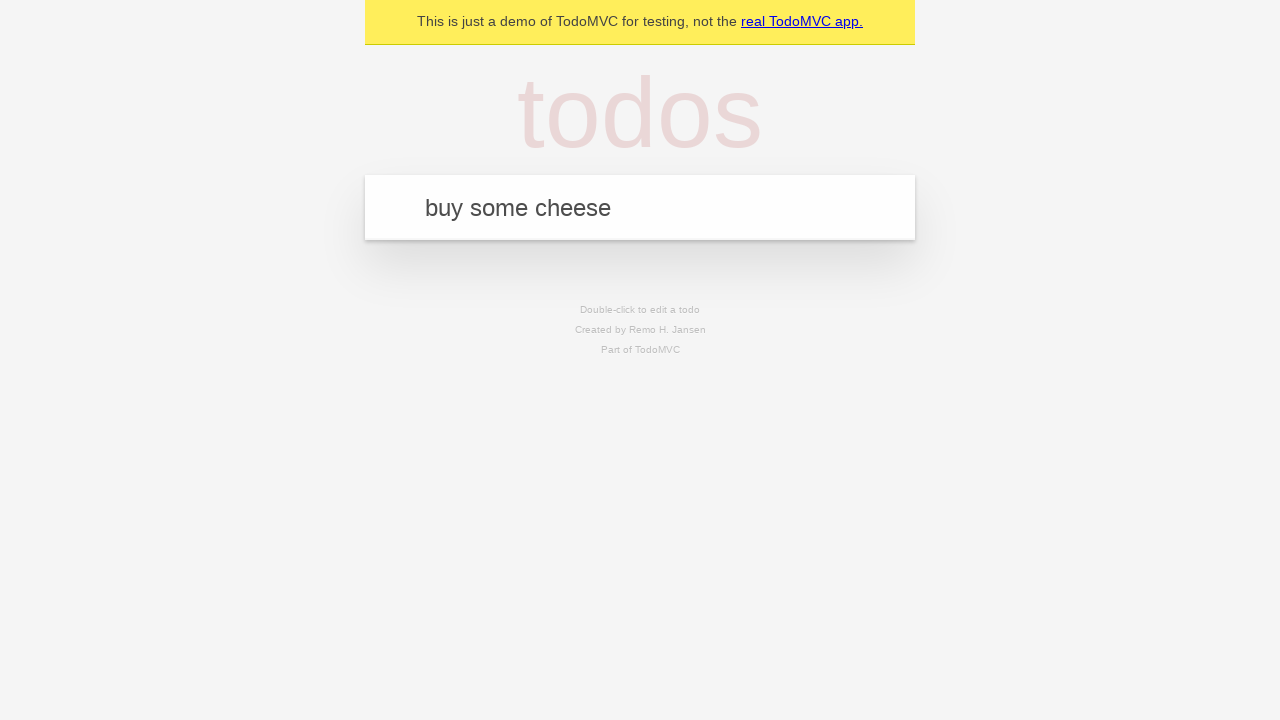

Pressed Enter to add first todo on internal:attr=[placeholder="What needs to be done?"i]
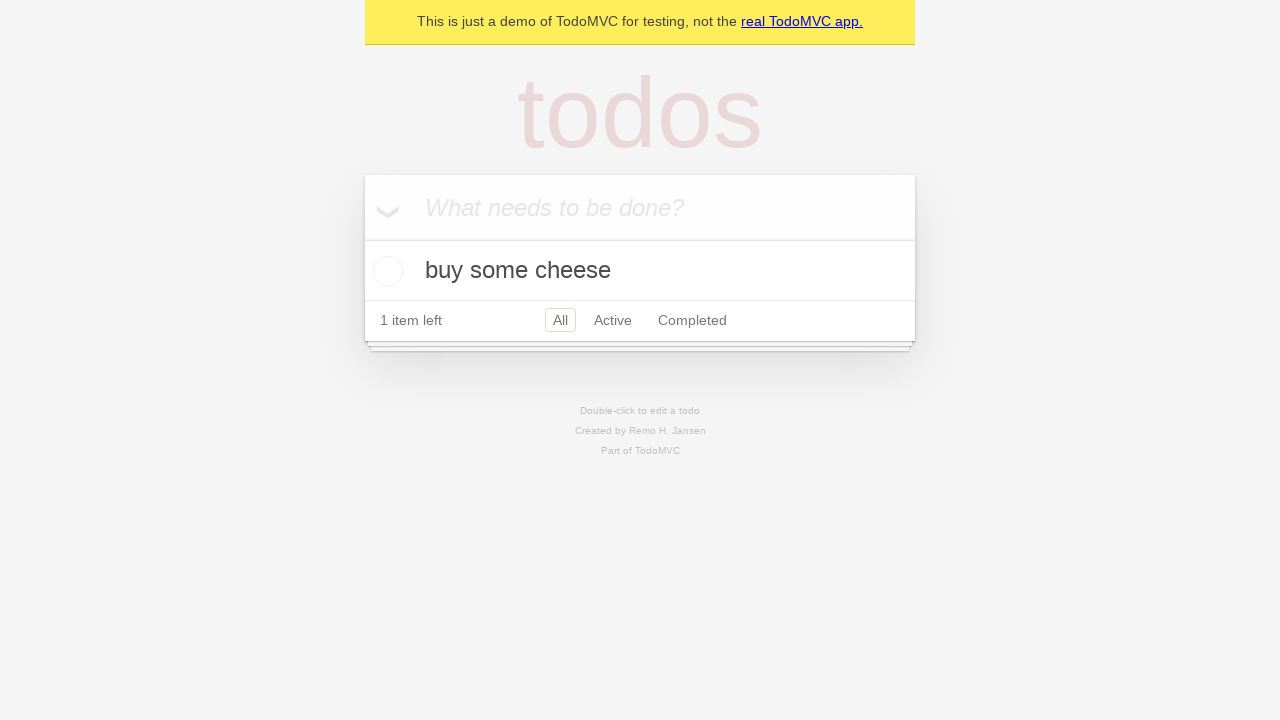

Filled todo input with 'feed the cat' on internal:attr=[placeholder="What needs to be done?"i]
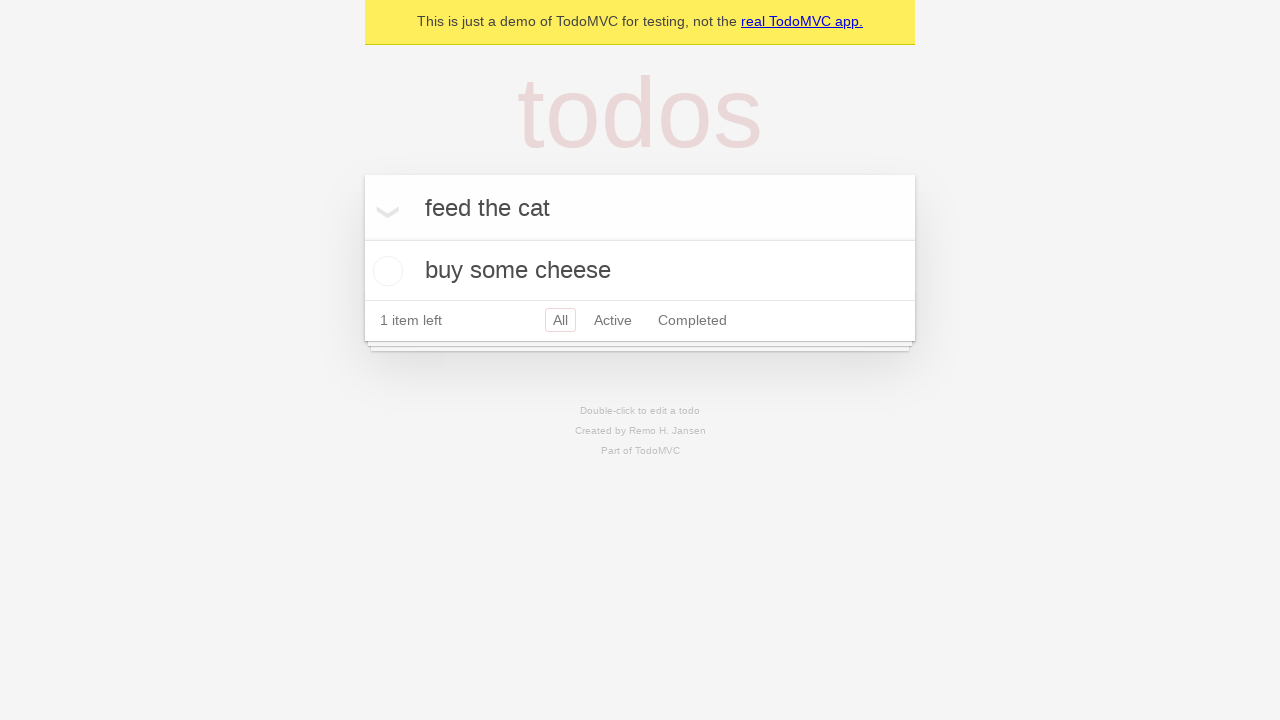

Pressed Enter to add second todo on internal:attr=[placeholder="What needs to be done?"i]
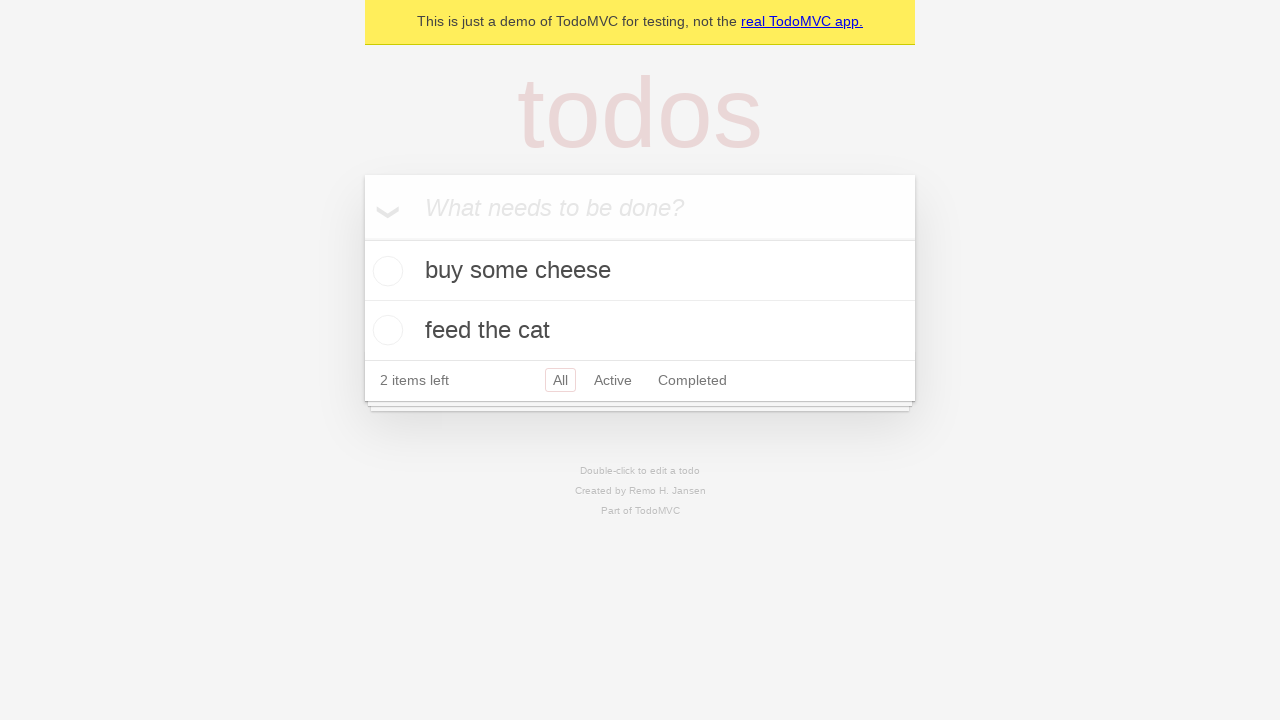

Filled todo input with 'book a doctors appointment' on internal:attr=[placeholder="What needs to be done?"i]
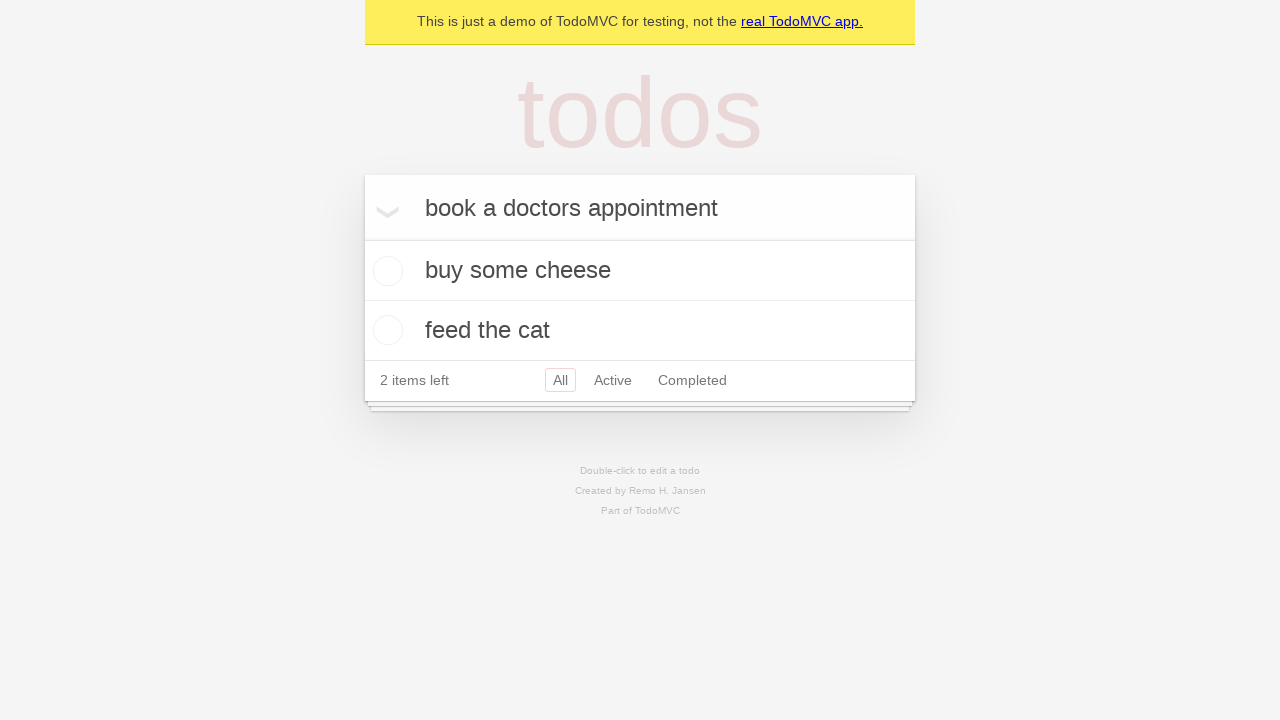

Pressed Enter to add third todo on internal:attr=[placeholder="What needs to be done?"i]
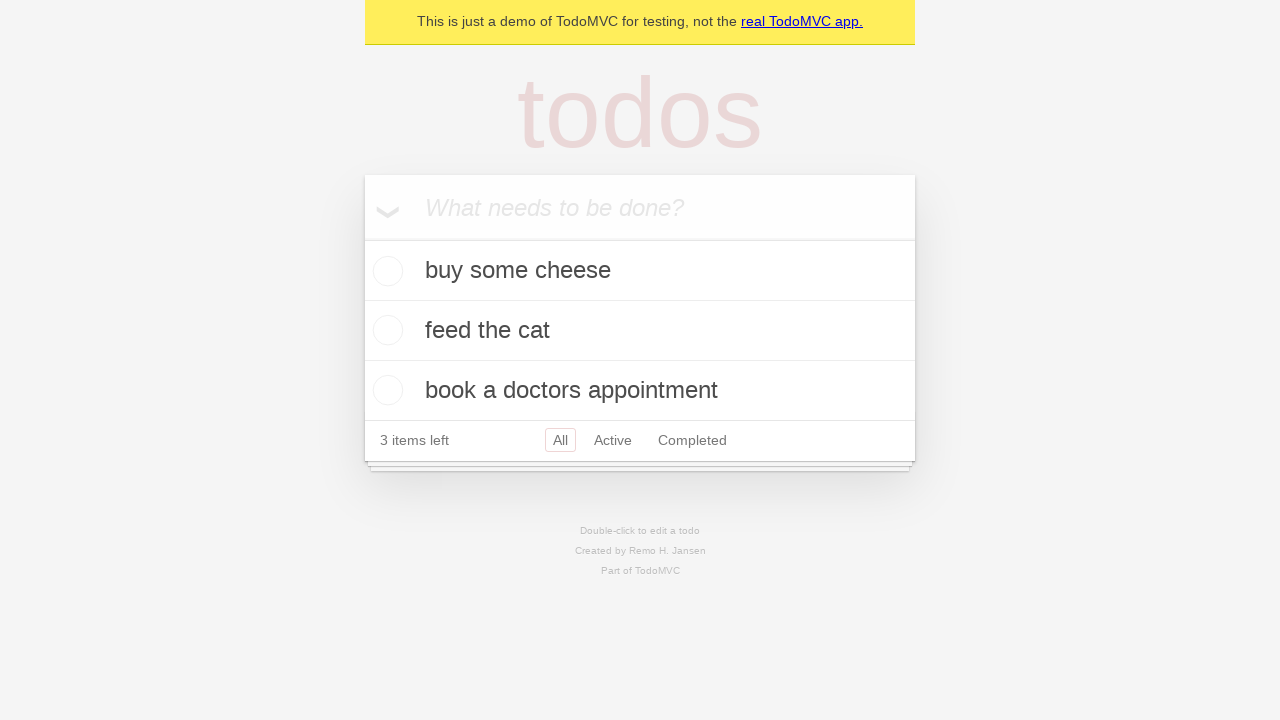

Checked the first todo item at (385, 271) on .todo-list li .toggle >> nth=0
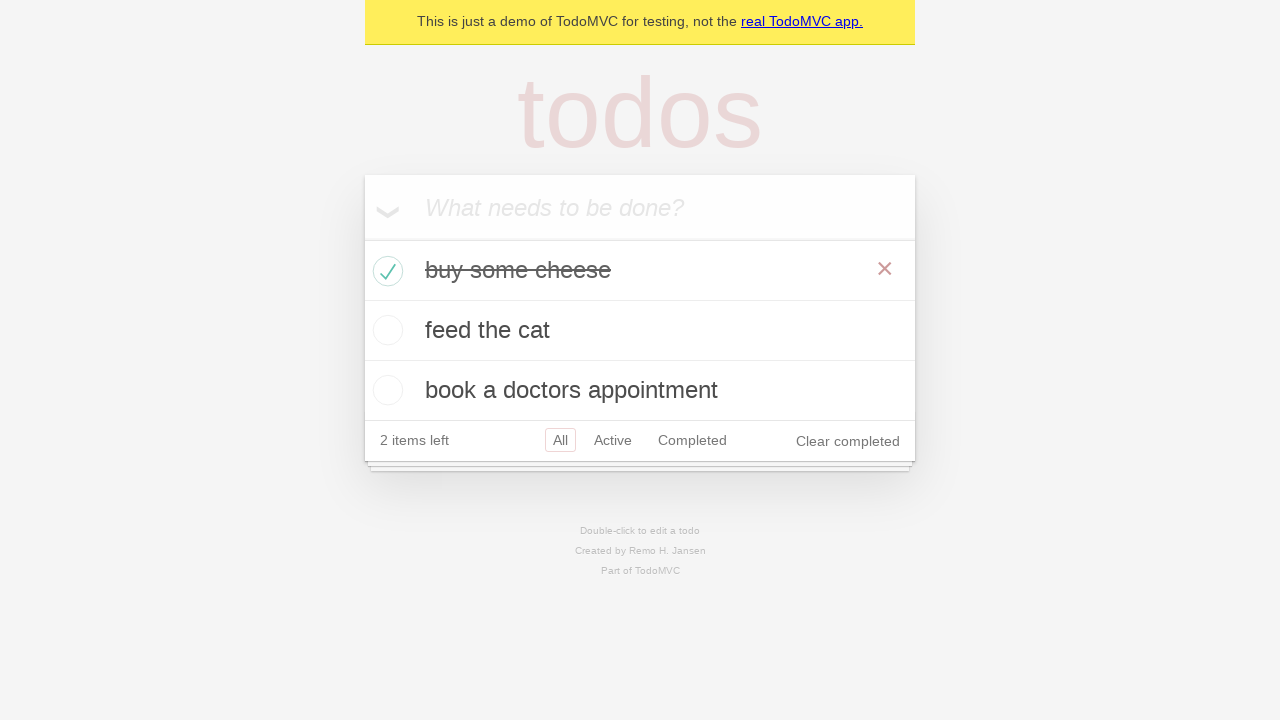

Clicked 'Clear completed' button to remove completed todo at (848, 441) on internal:role=button[name="Clear completed"i]
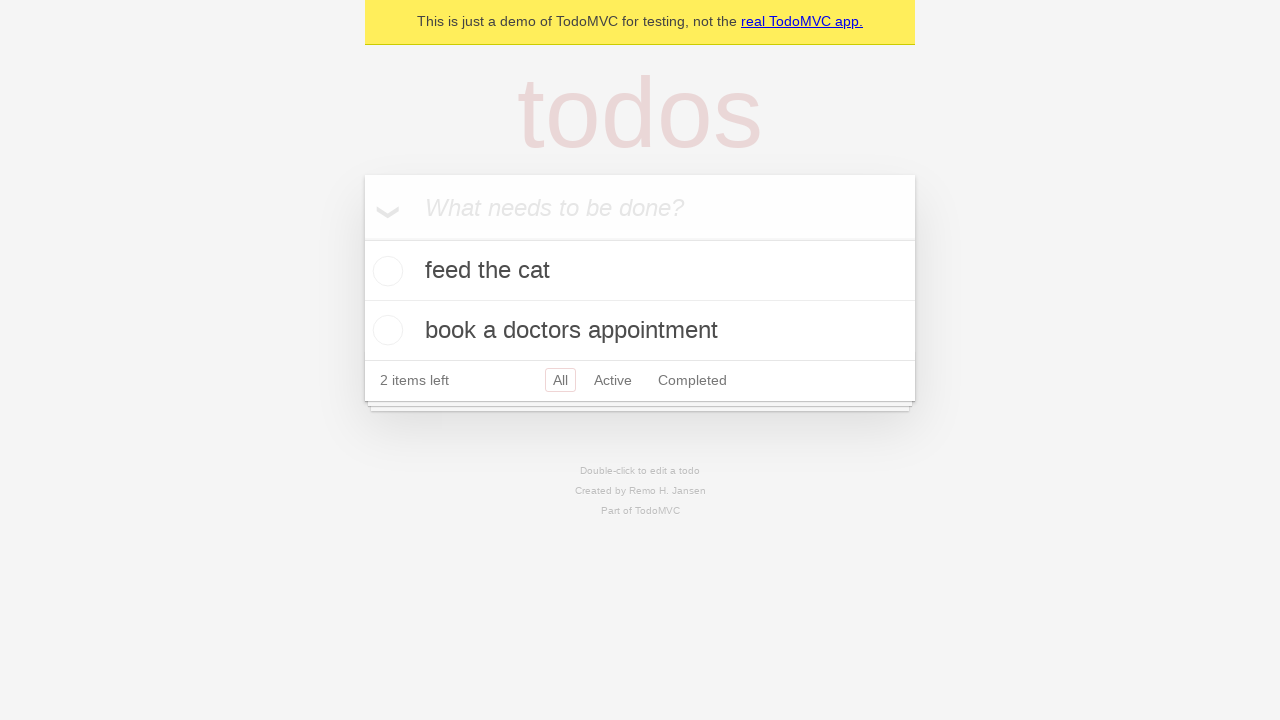

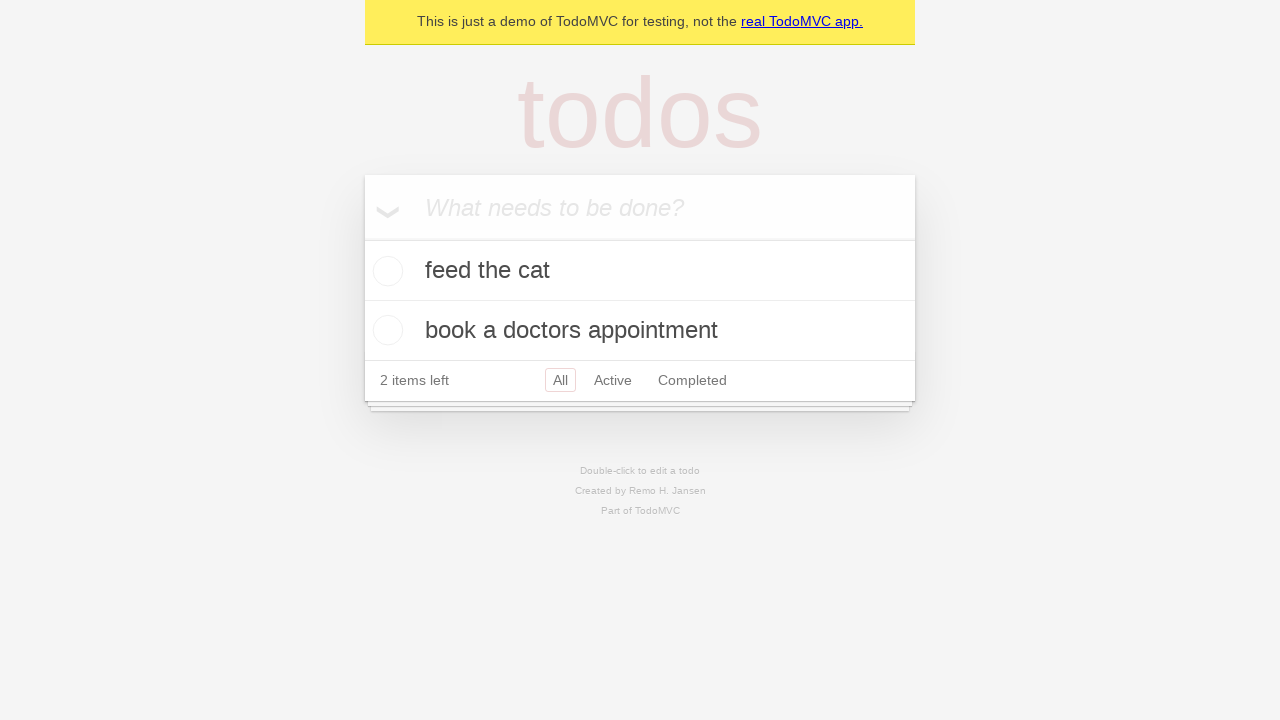